Tests the Random User Generator website by clicking on name and email fields to display user information

Starting URL: https://randomuser.me/

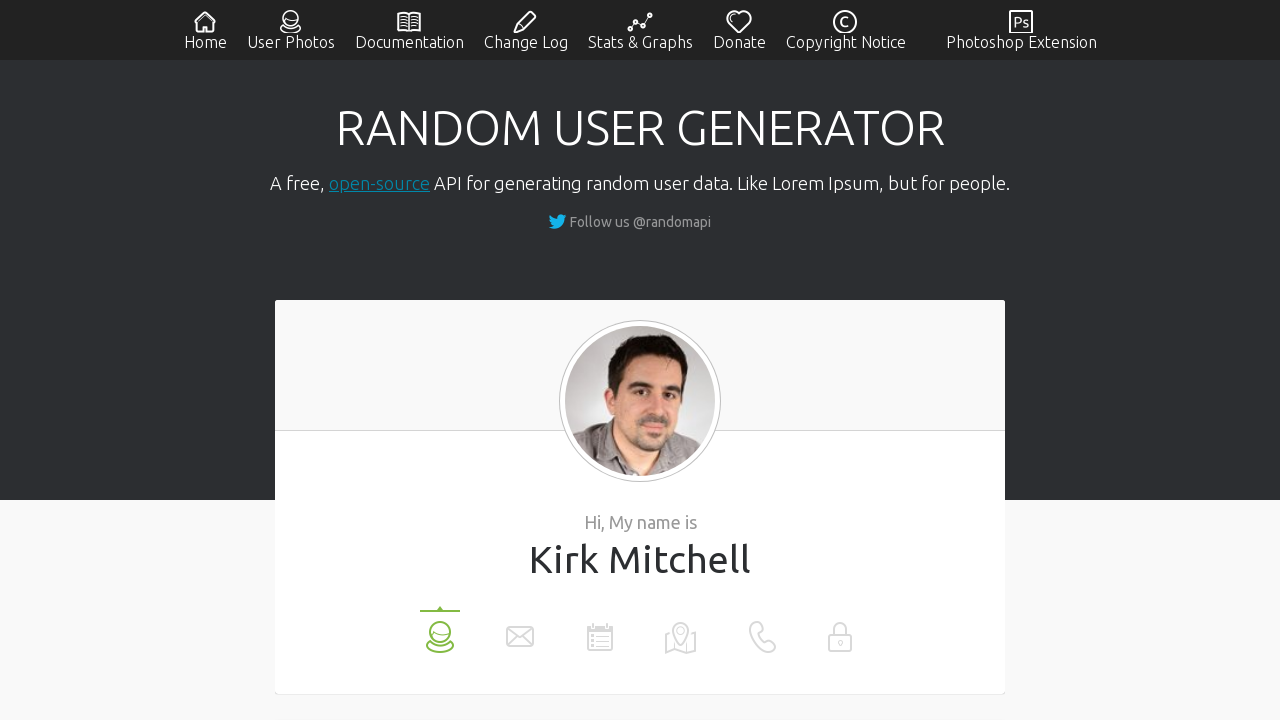

Navigated to Random User Generator website
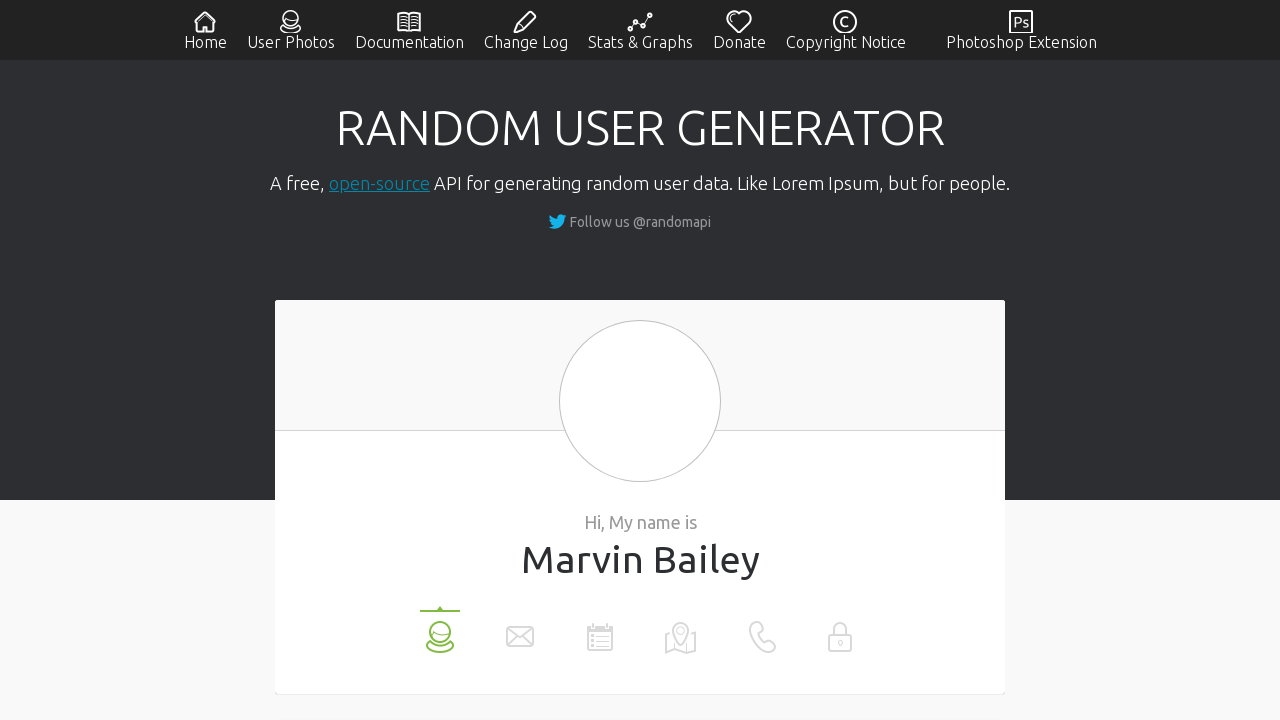

Clicked on name field to display user name at (440, 630) on xpath=//li[@data-label='name']
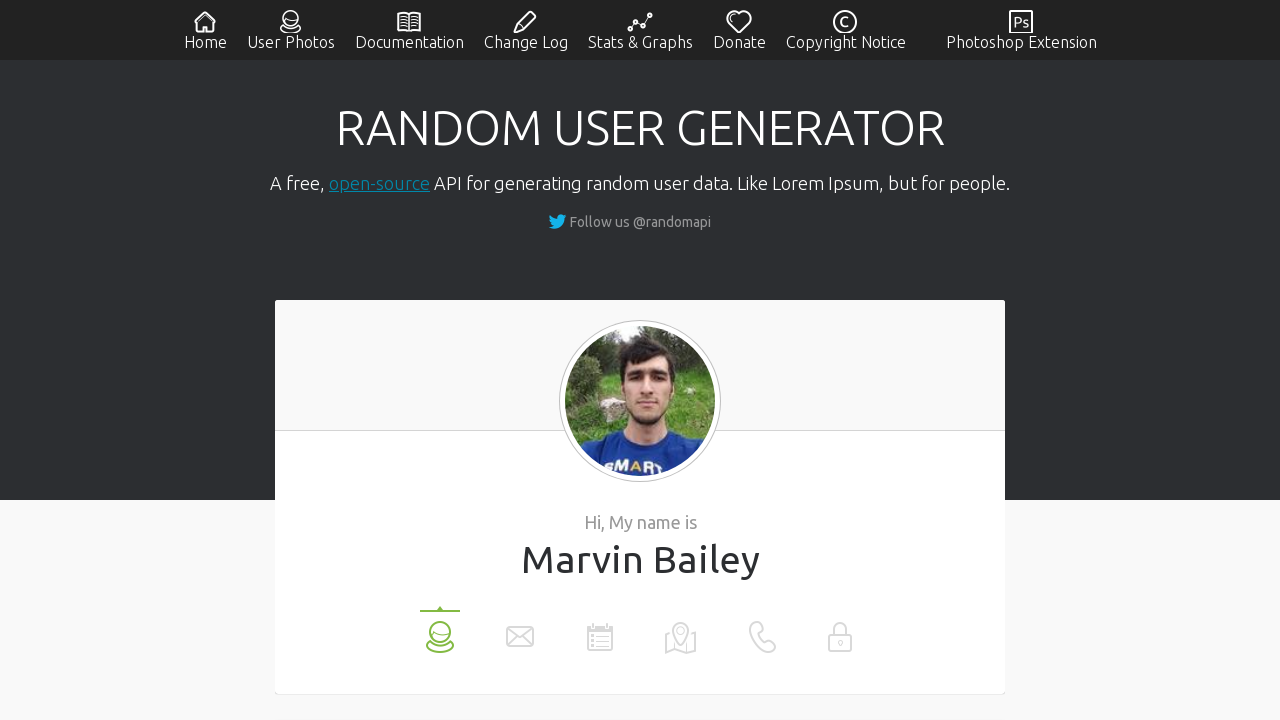

Name value loaded and displayed
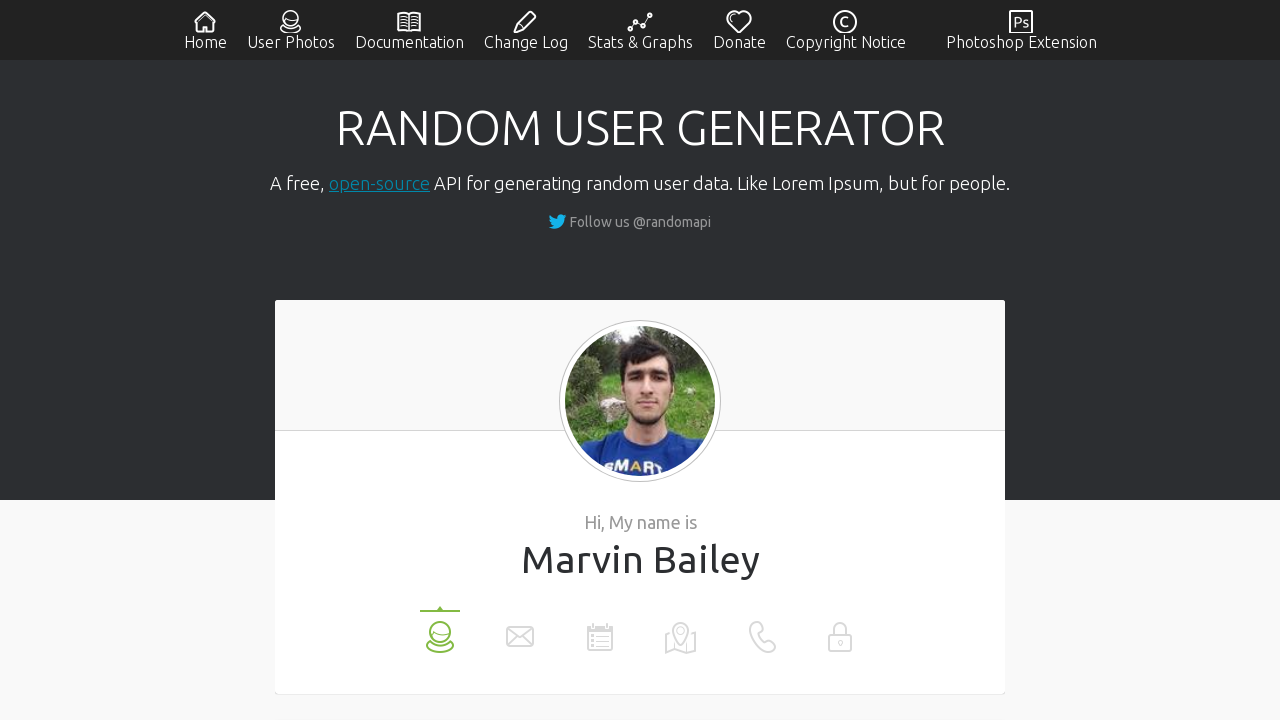

Clicked on email field to display user email at (520, 630) on xpath=//li[@data-label='email']
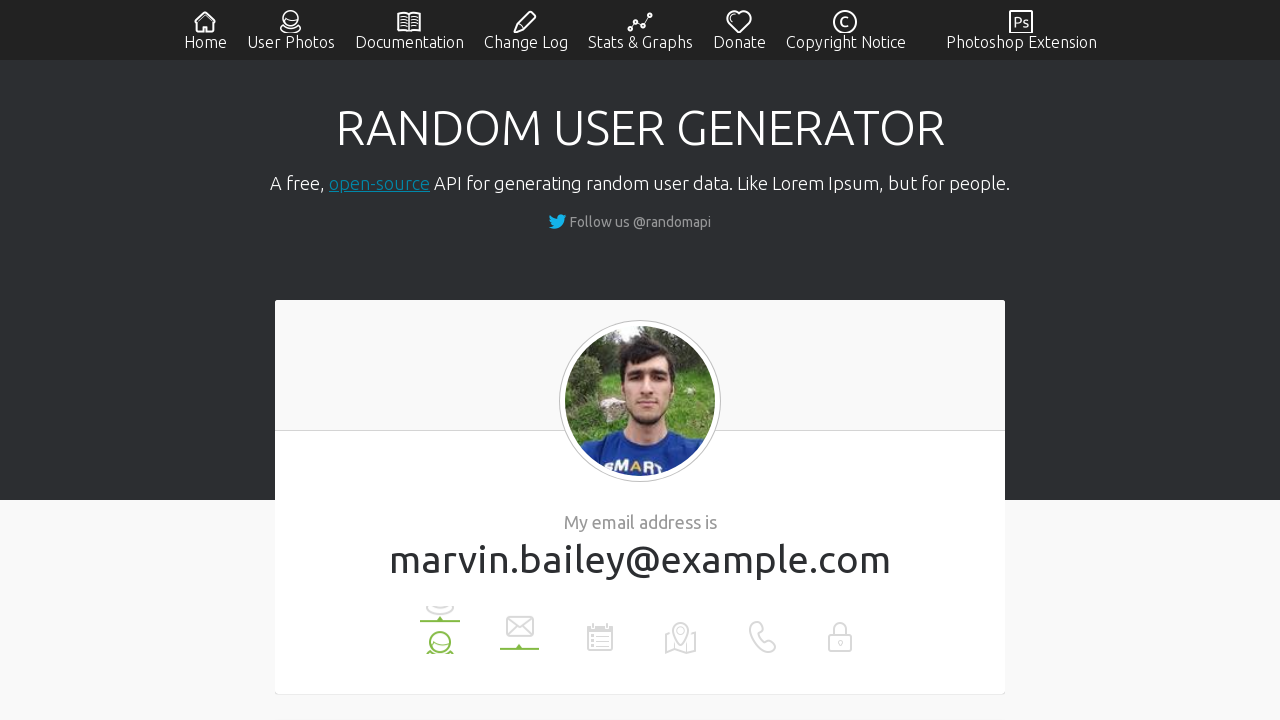

Email value loaded and displayed
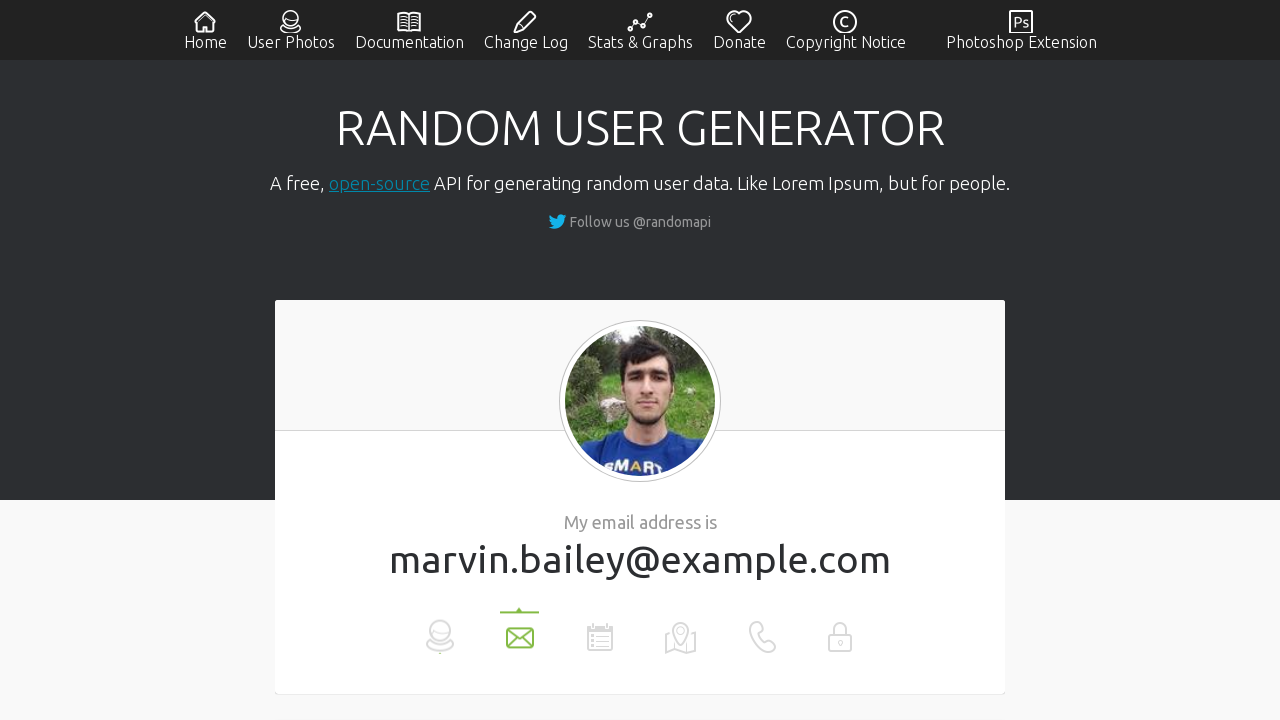

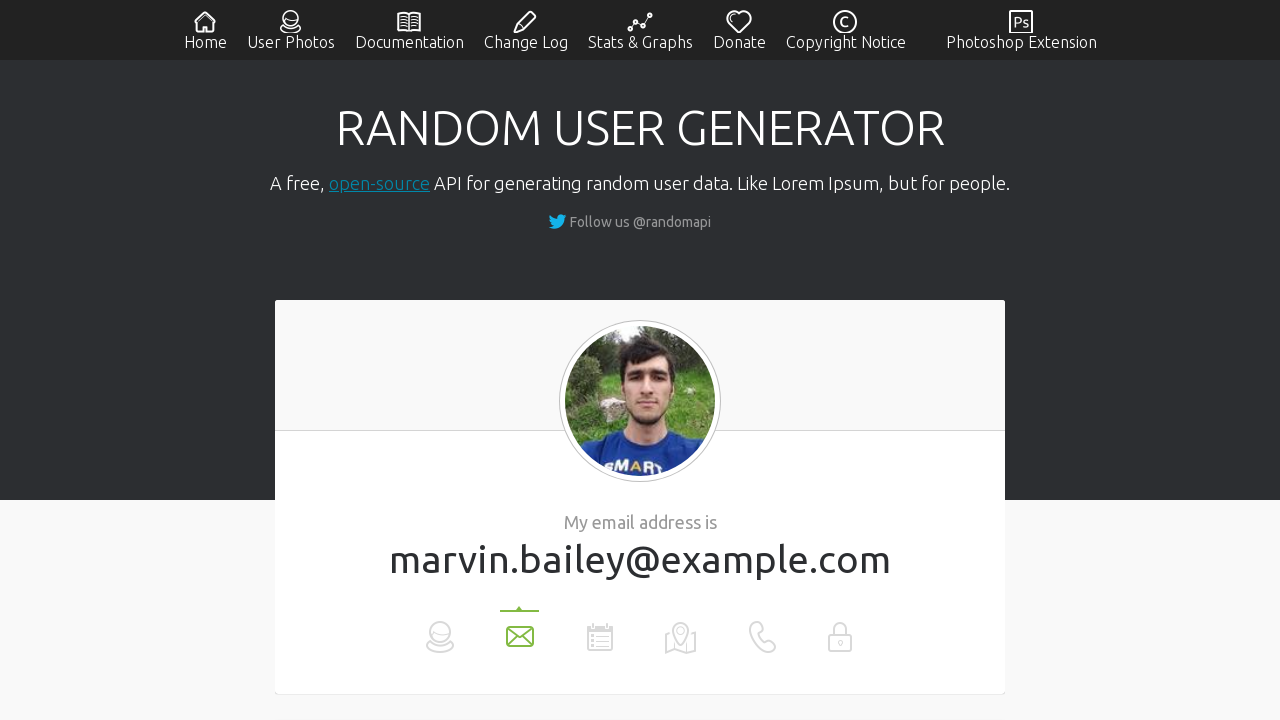